Tests a basic web form by entering text into a text box, clicking the submit button, and verifying the success message is displayed.

Starting URL: https://www.selenium.dev/selenium/web/web-form.html

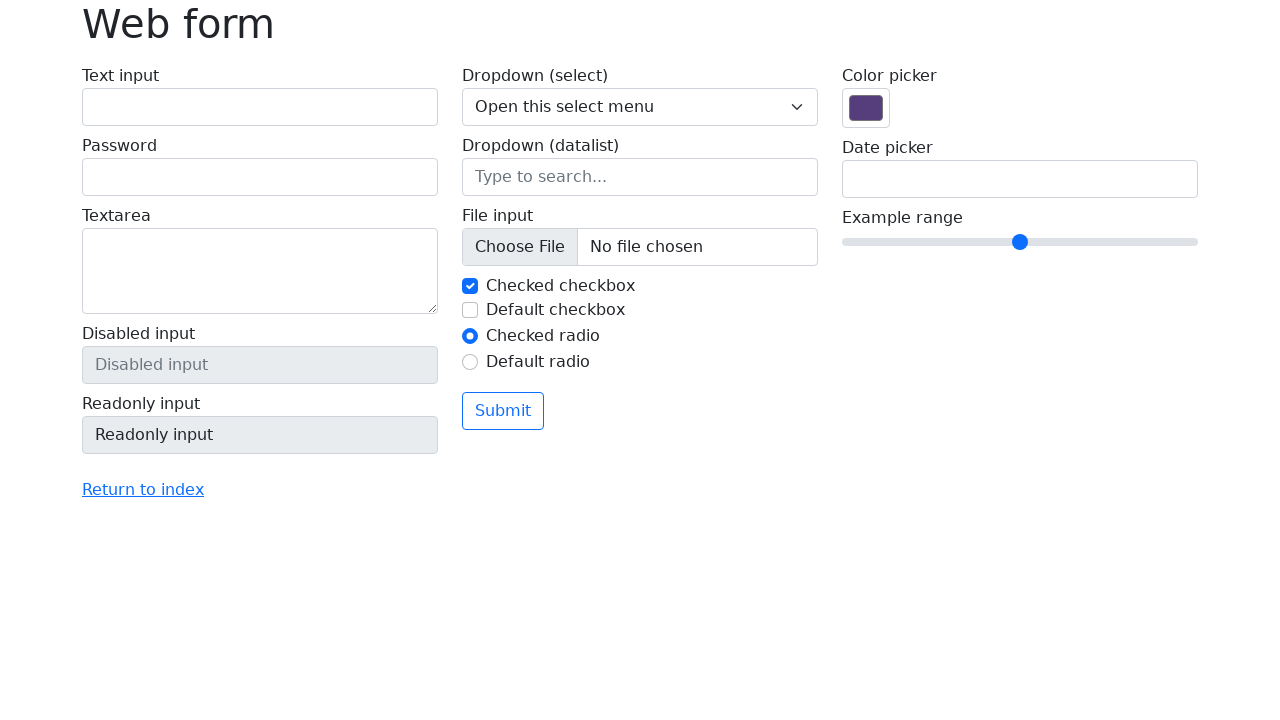

Filled text box with 'Selenium' on input[name='my-text']
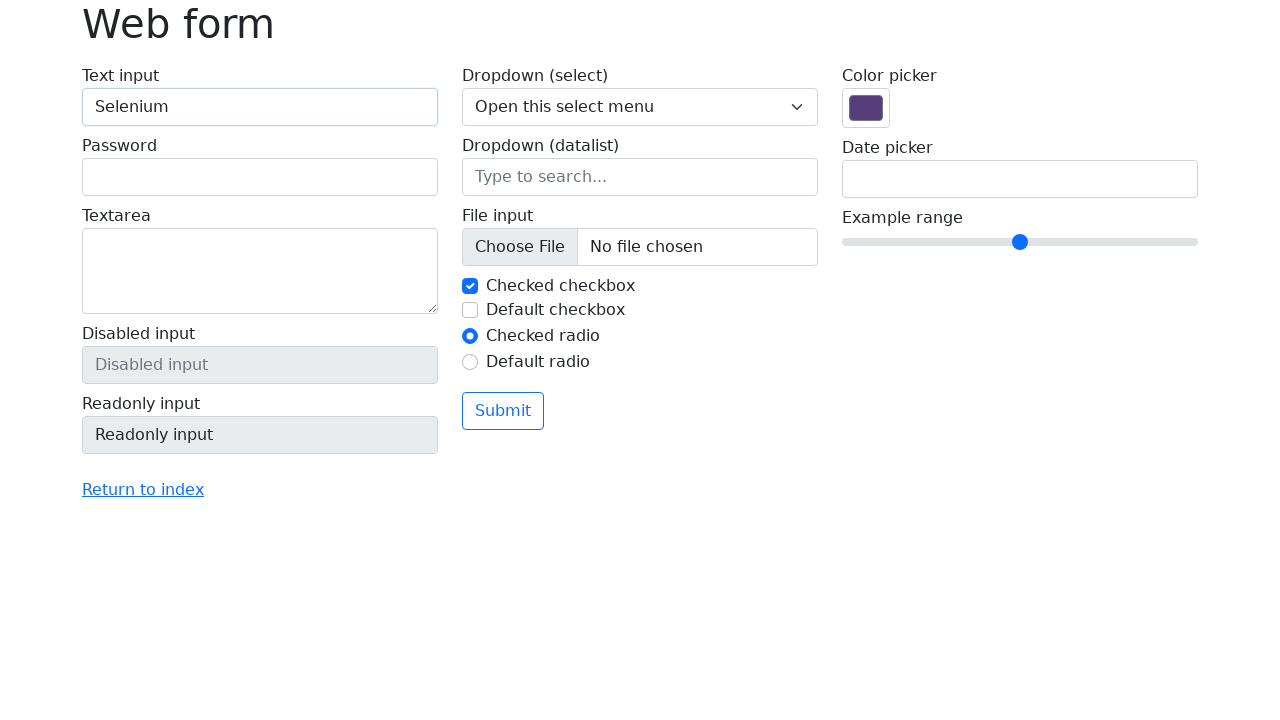

Clicked the submit button at (503, 411) on button
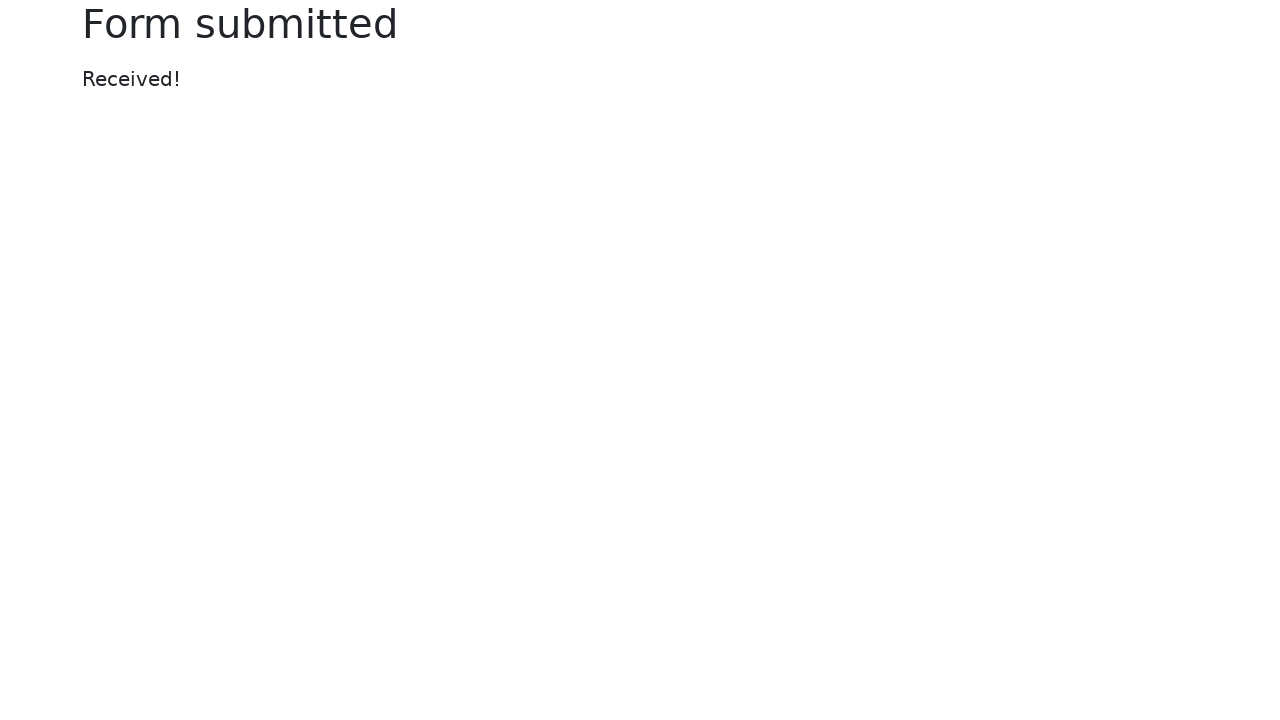

Success message element appeared
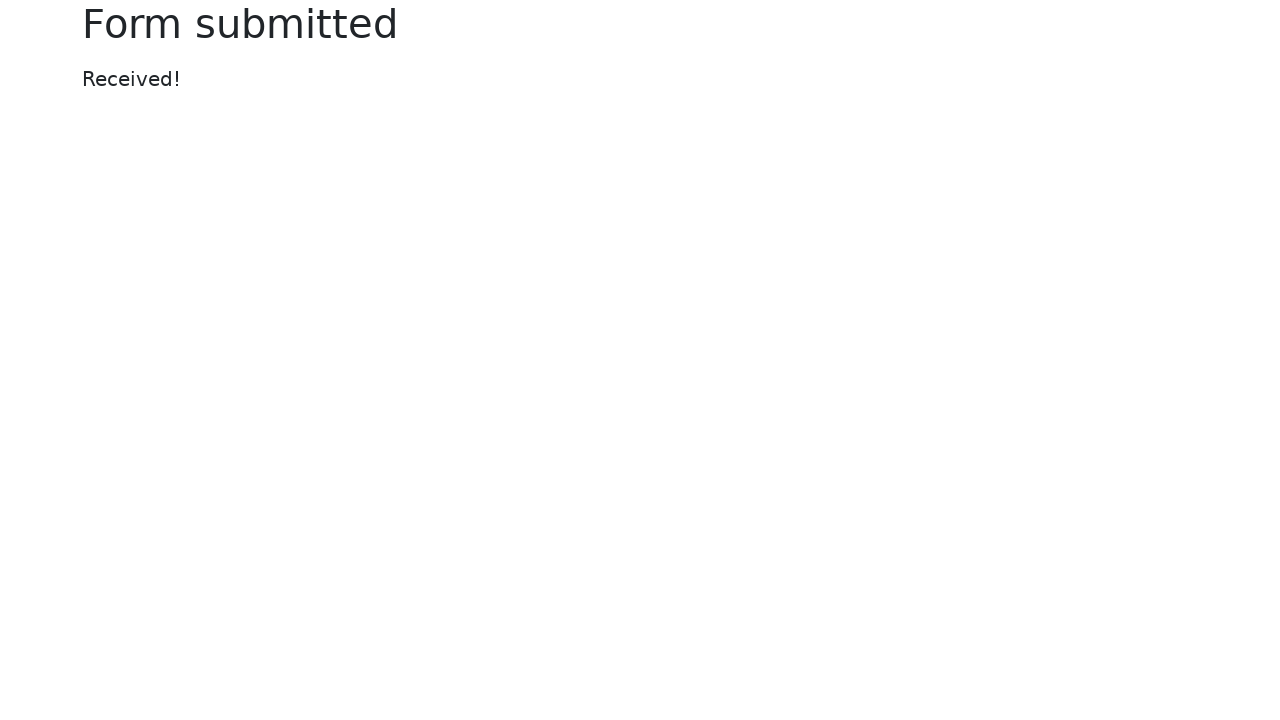

Located the success message element
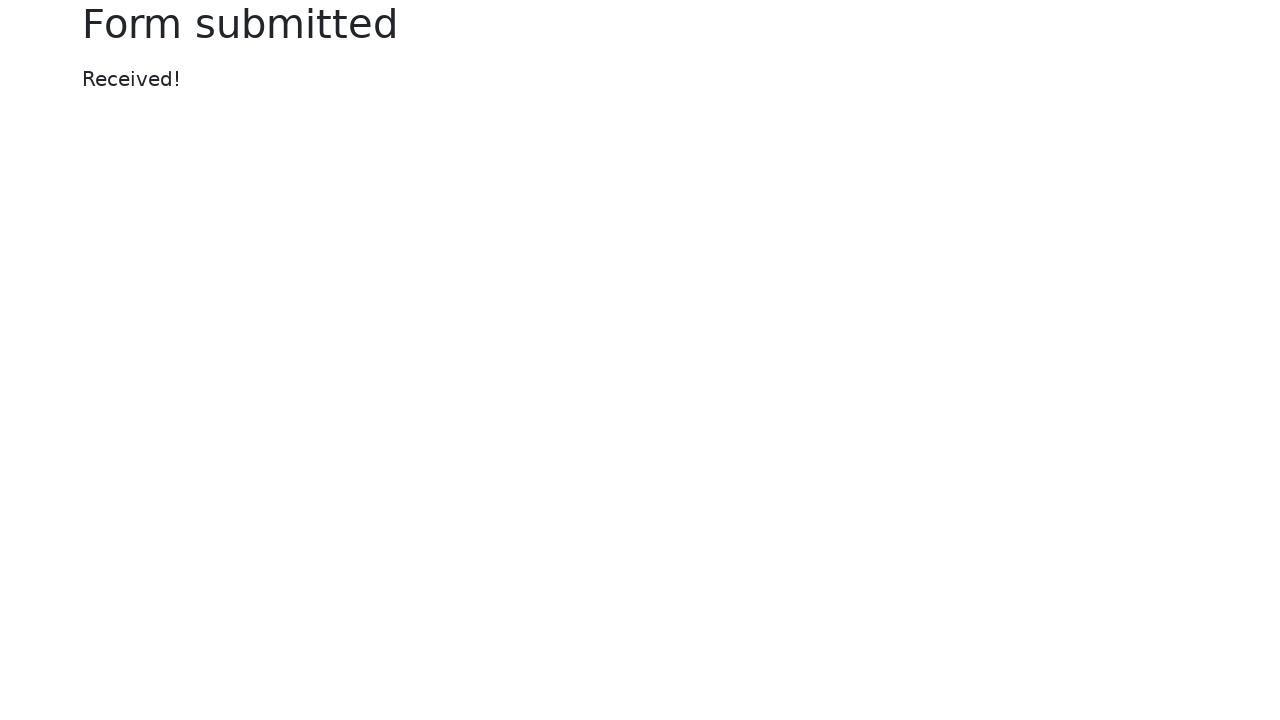

Verified success message displays 'Received!'
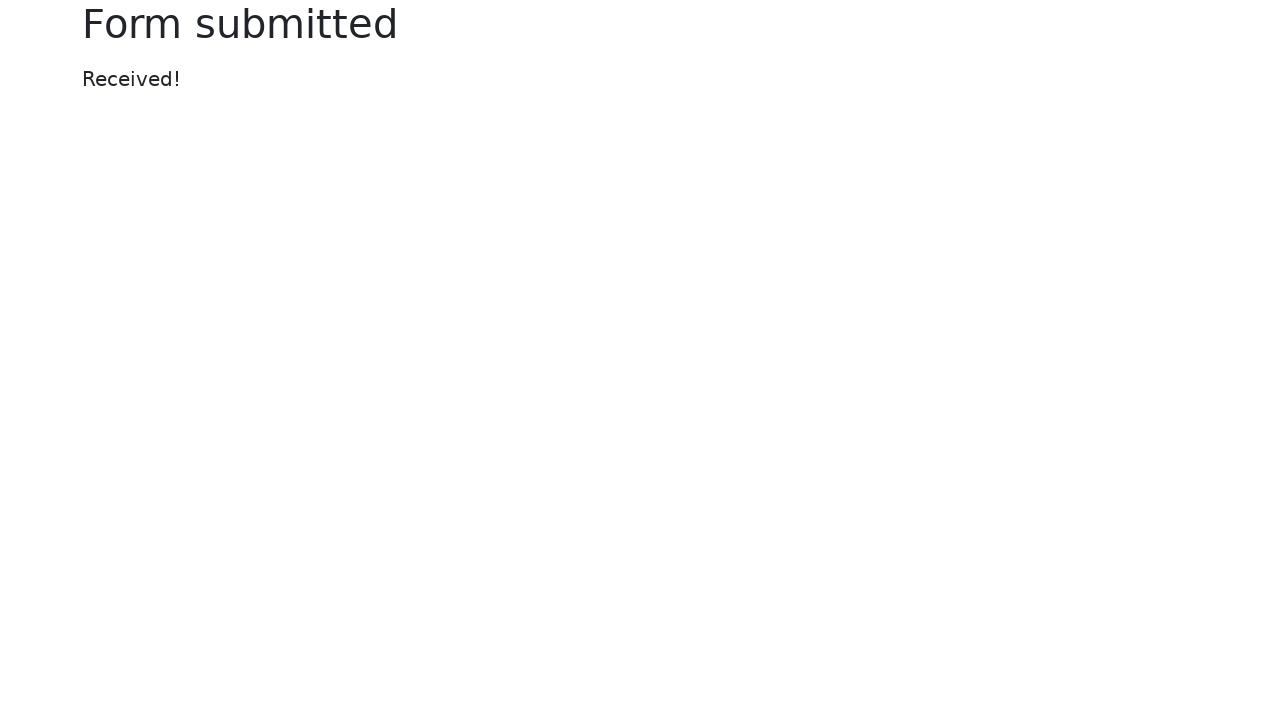

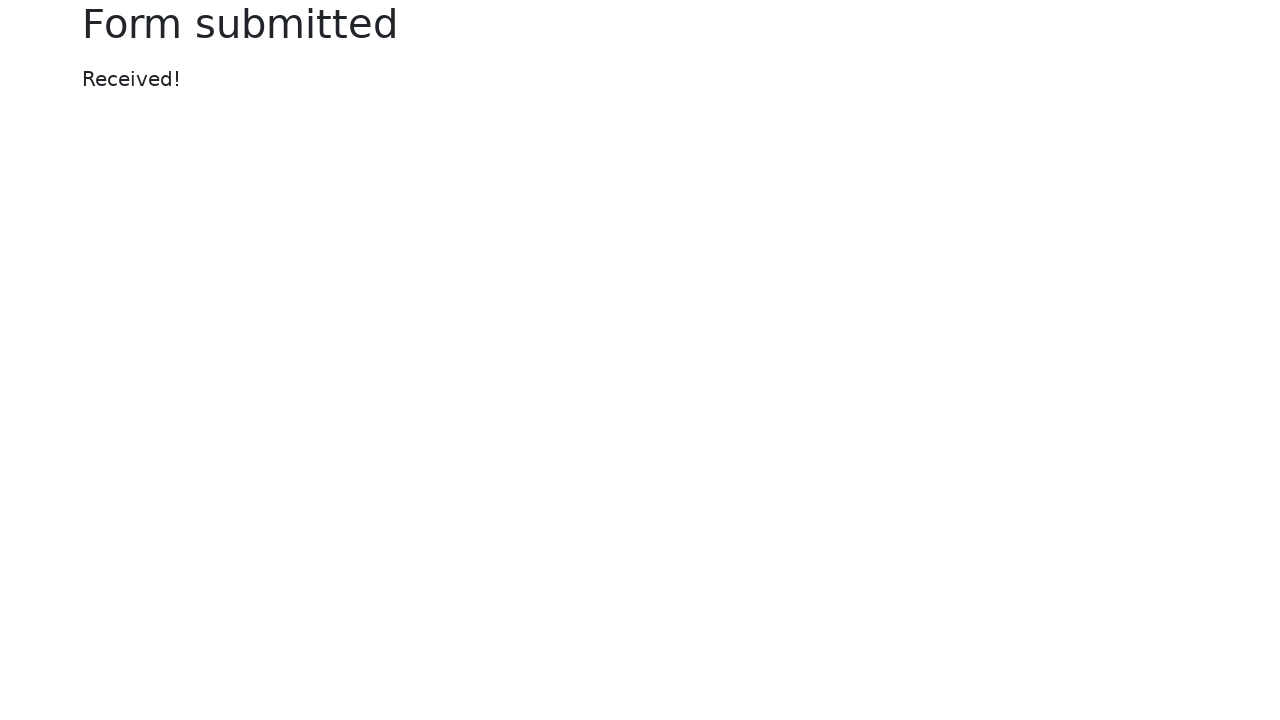